Fills out a real estate contact form with various fields including contact information, property details, and preferences

Starting URL: https://www.mycontactform.com/samples/real_estate.php

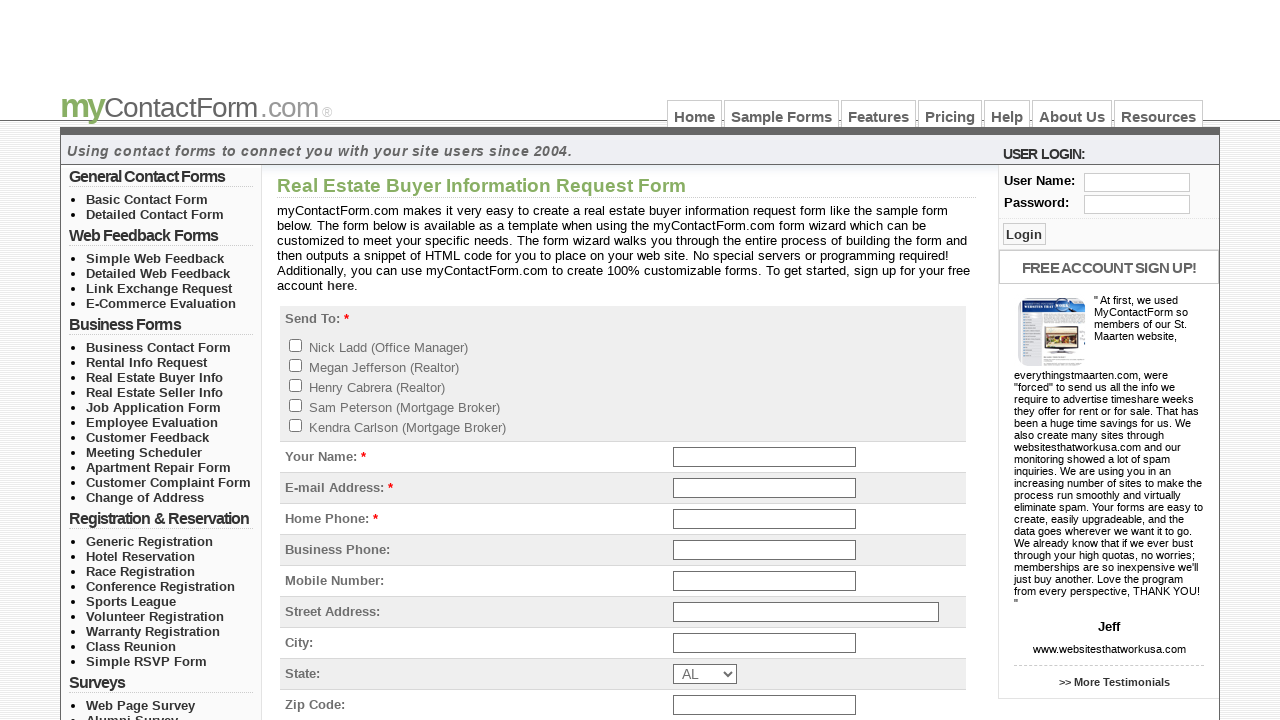

Clicked email recipient checkbox with value '0' at (296, 345) on input[value='0']
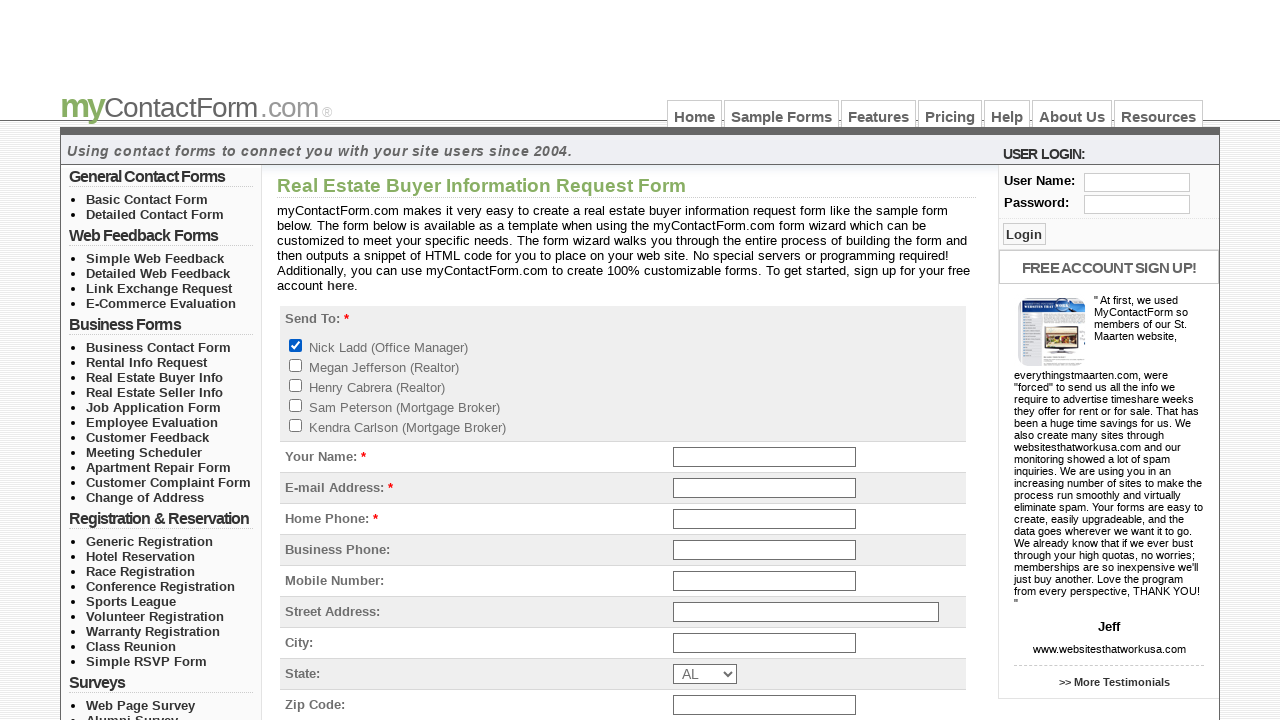

Clicked email recipient checkbox with value '1' at (296, 365) on input[value='1'][name='email_to[]']
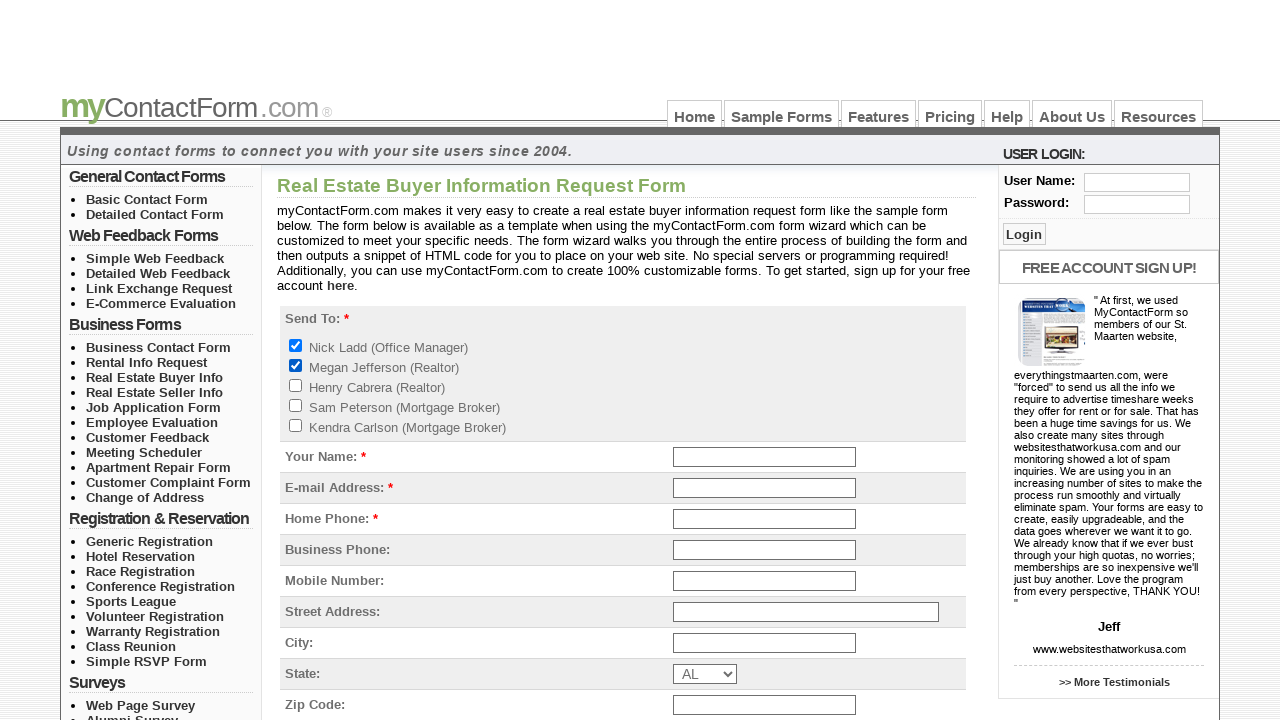

Clicked email recipient checkbox with value '2' at (296, 385) on input[value='2'][name='email_to[]']
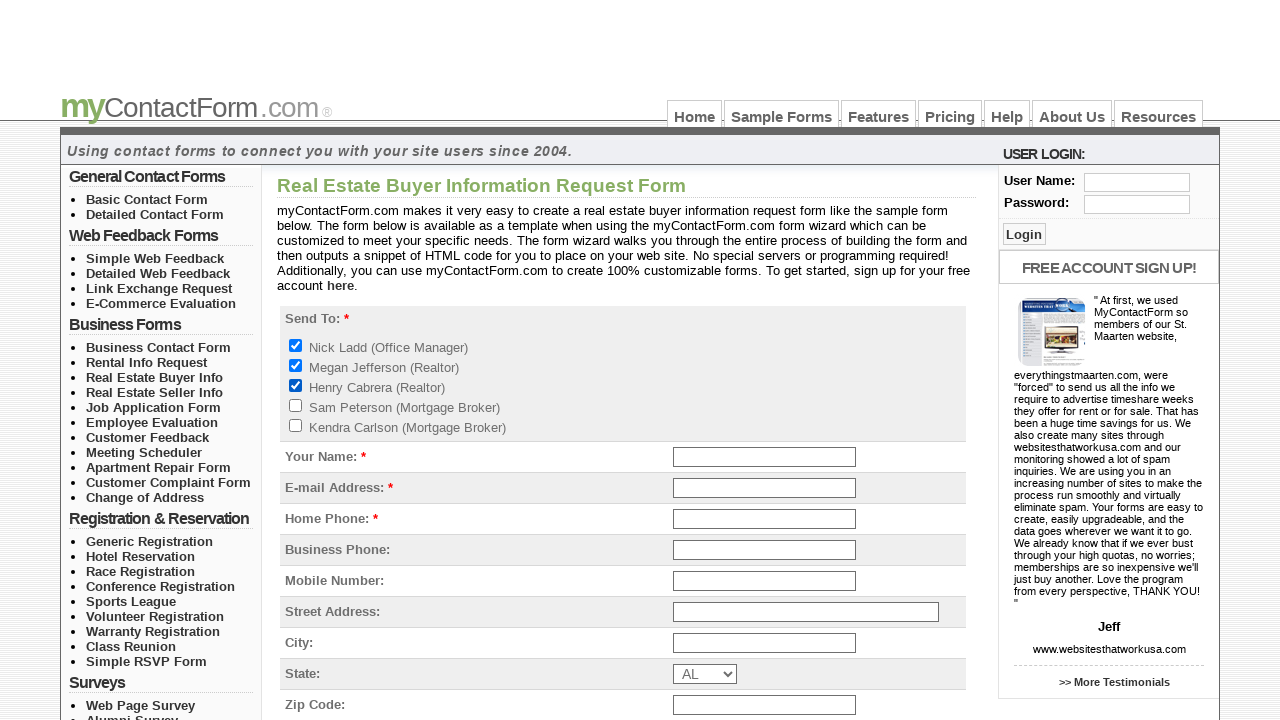

Clicked email recipient checkbox with value '3' at (296, 405) on input[value='3'][name='email_to[]']
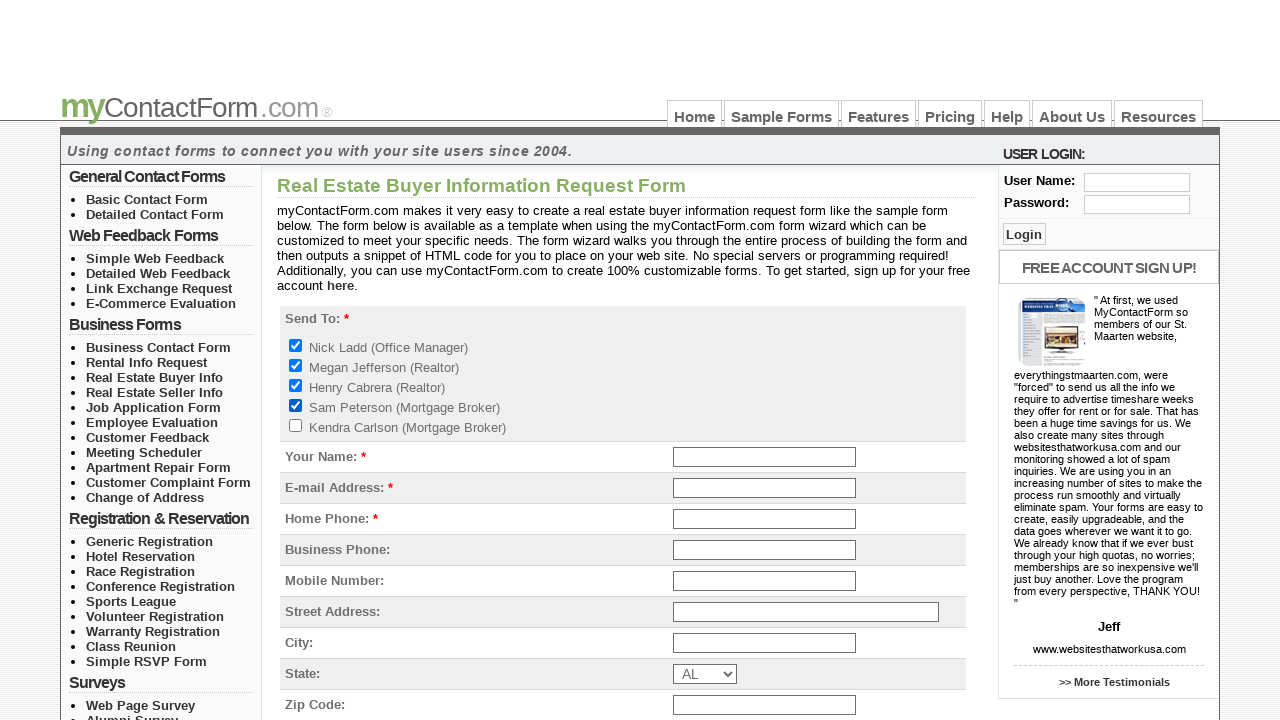

Clicked email recipient checkbox with value '4' at (296, 425) on input[value='4'][name='email_to[]']
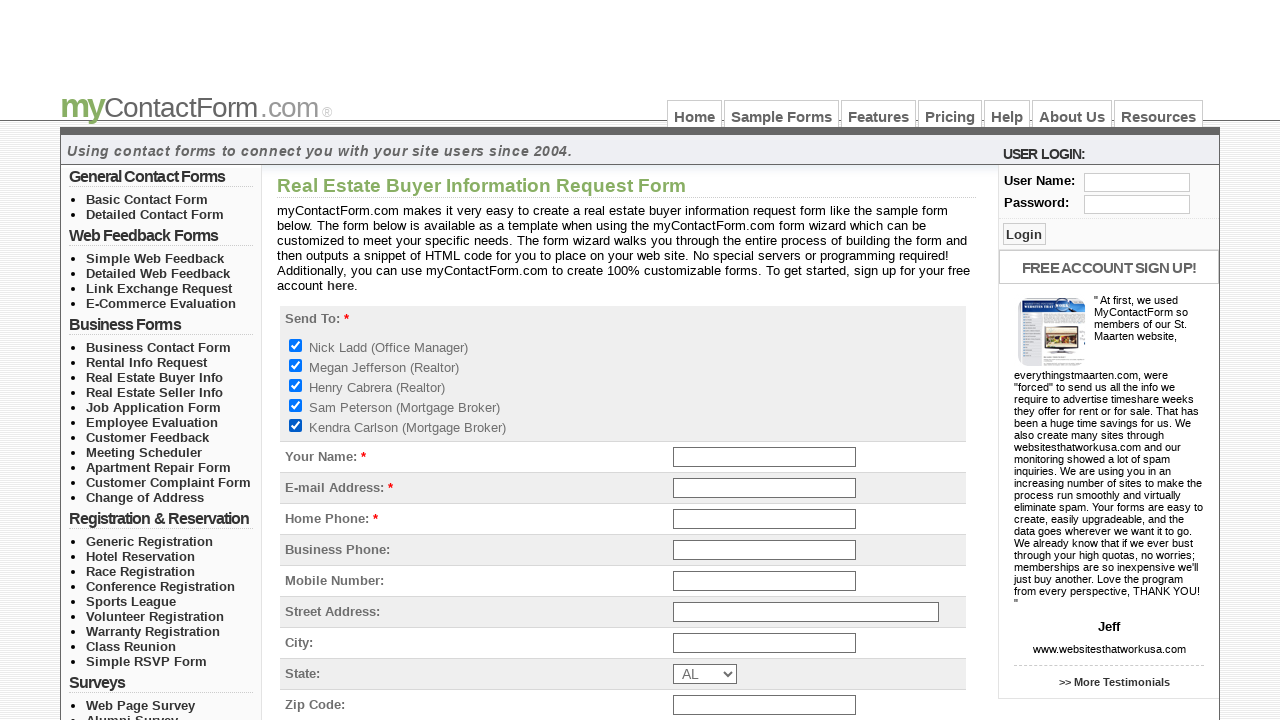

Filled contact name field with 'John Smith' on input[name='q[1]']
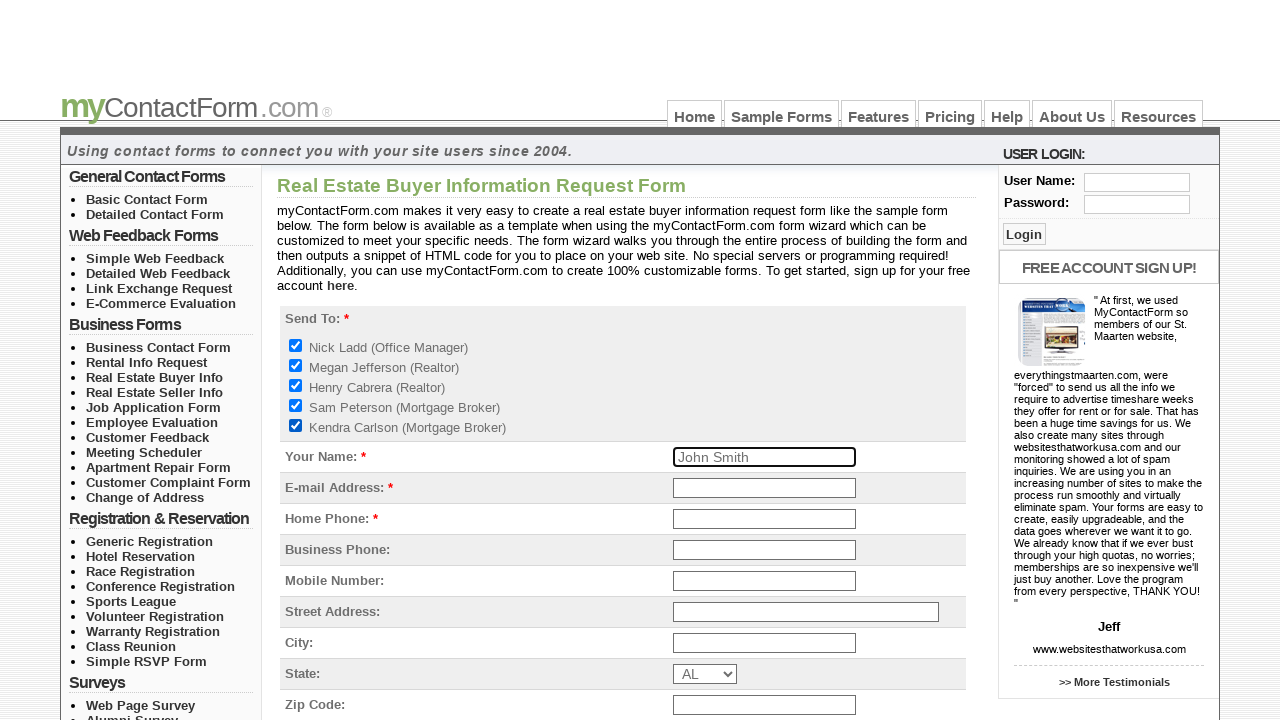

Filled email field with 'testuser@example.com' on #email
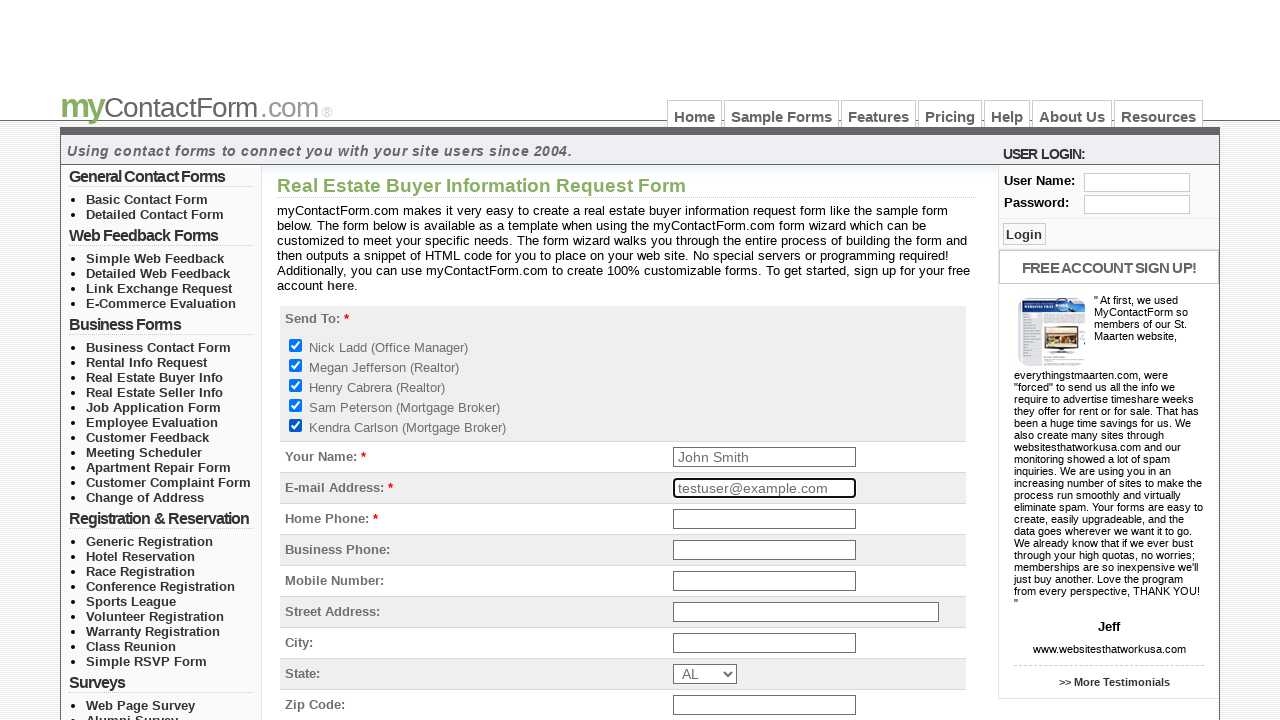

Filled phone number field with '5551234567' on input[name='q[2]']
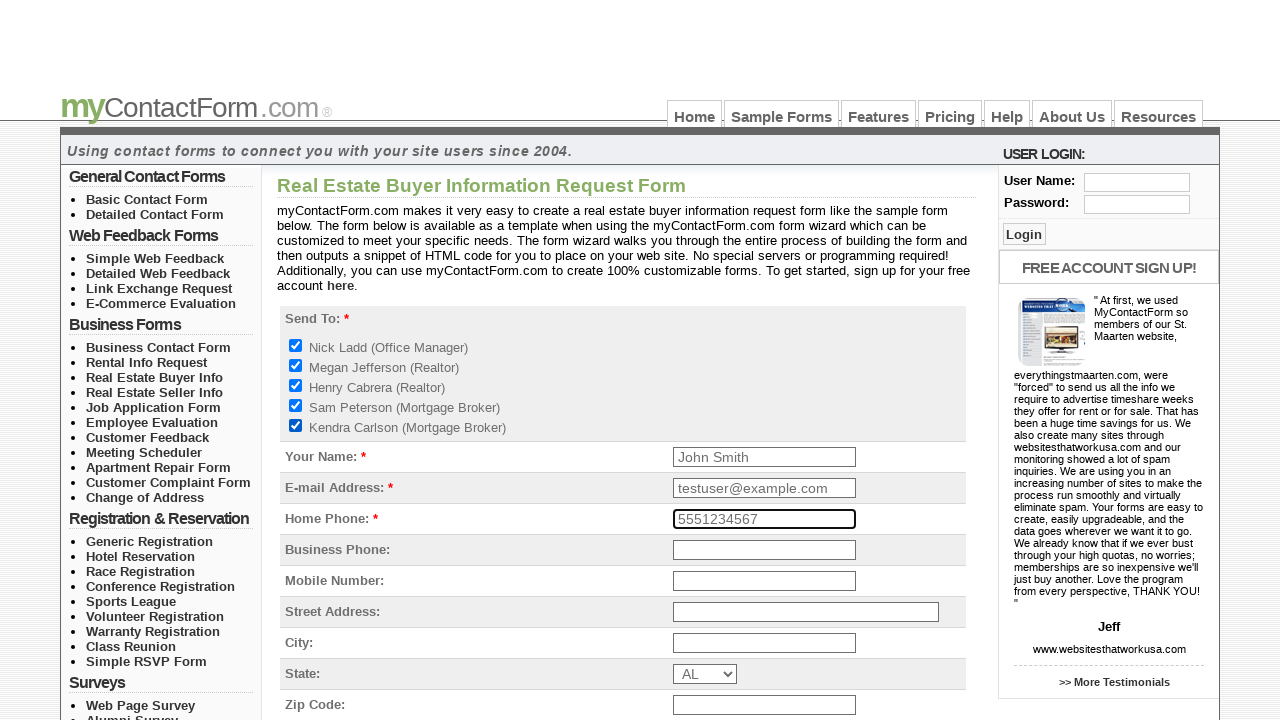

Filled secondary phone number field with '2223334444' on input[name='q[3]']
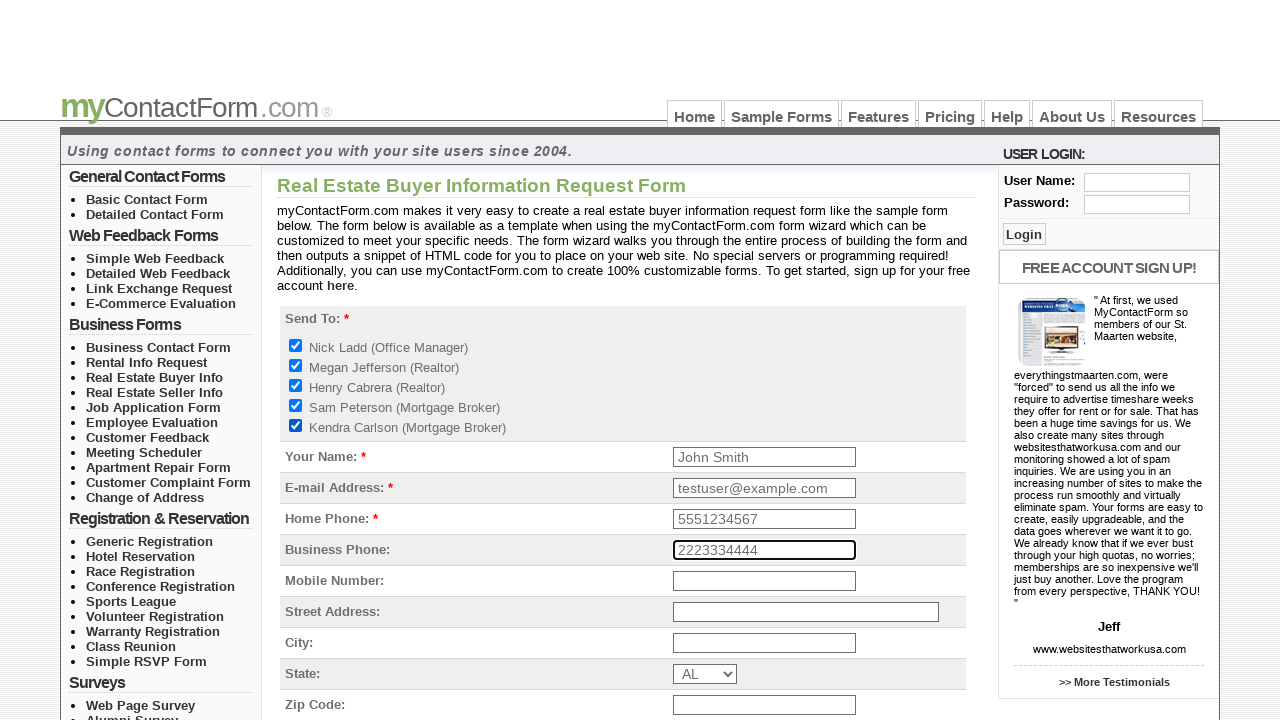

Filled ZIP code field with '987654' on input[name='q[4]']
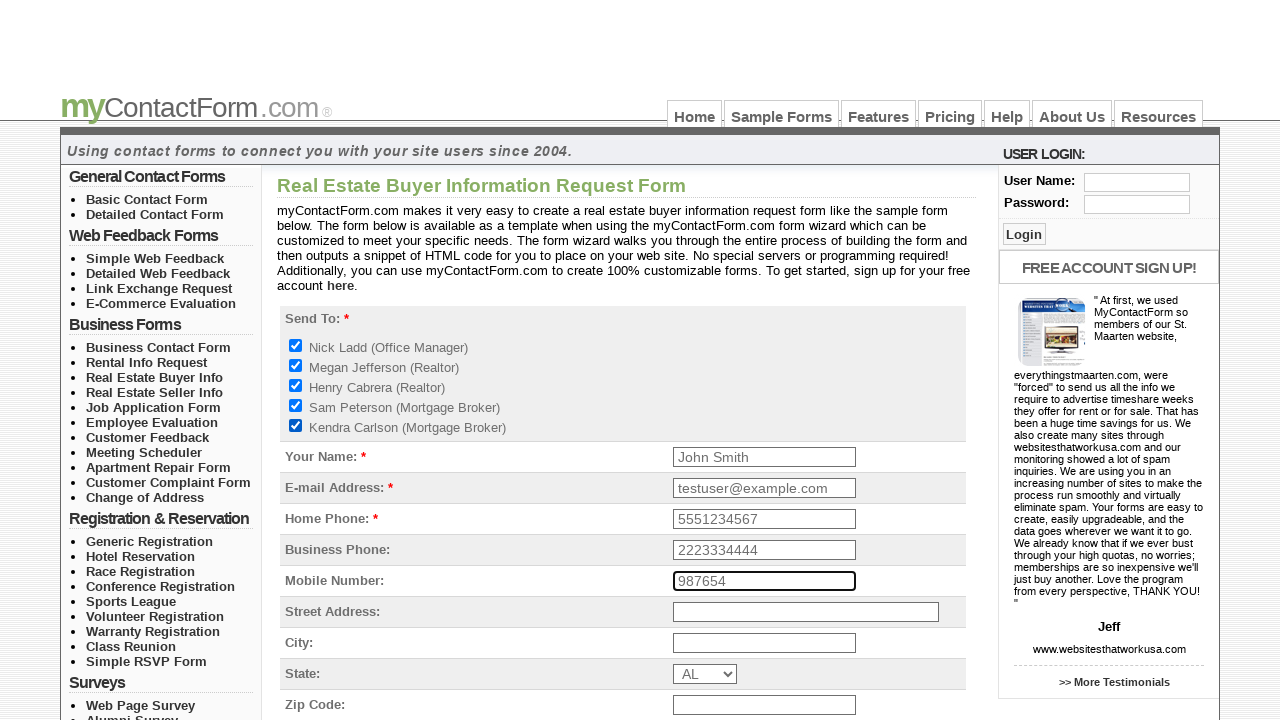

Filled street address field with '742 Evergreen Terrace' on input[name='q[5]']
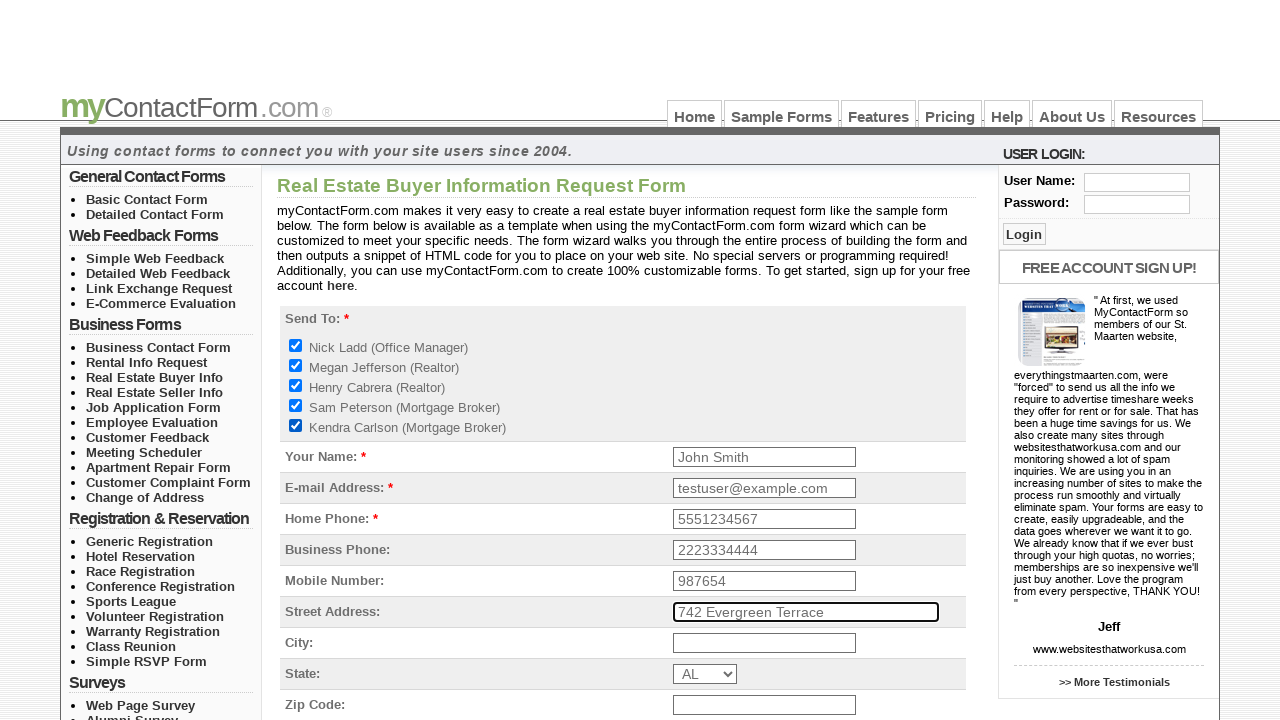

Filled city field with 'Springfield' on input[name='q[6]']
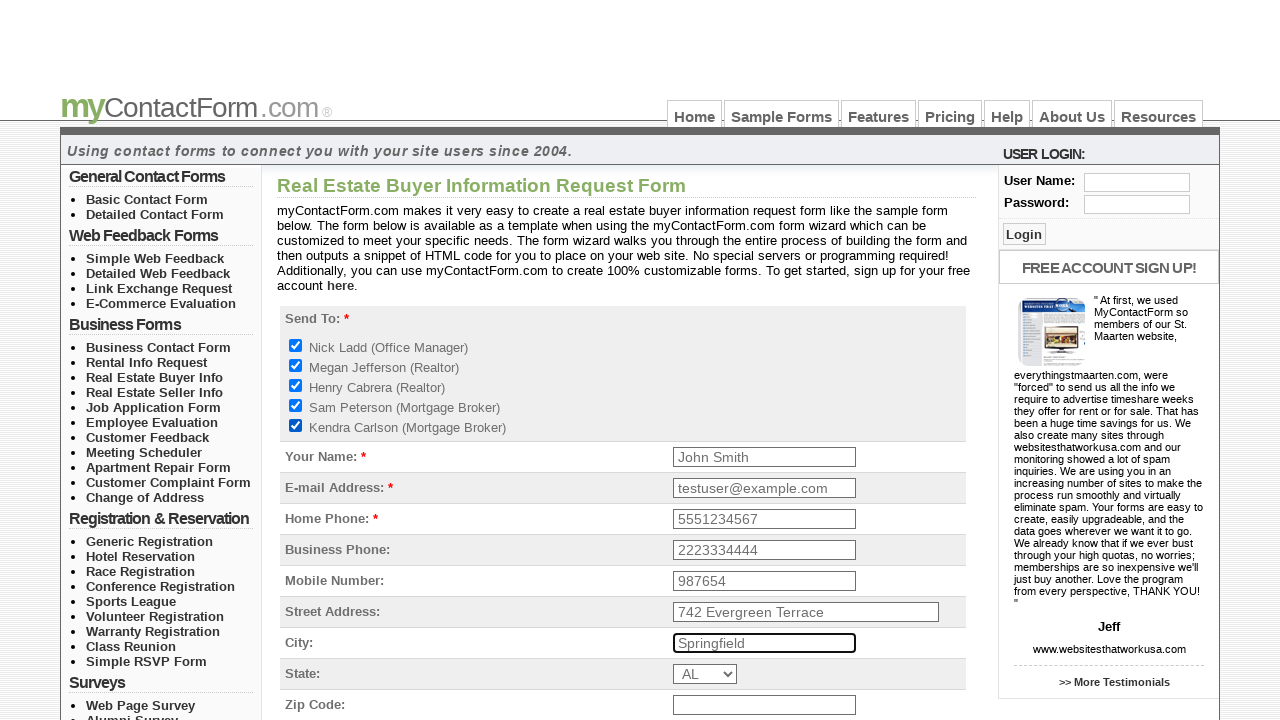

Selected state from dropdown (index 17) on select[name='q[7]']
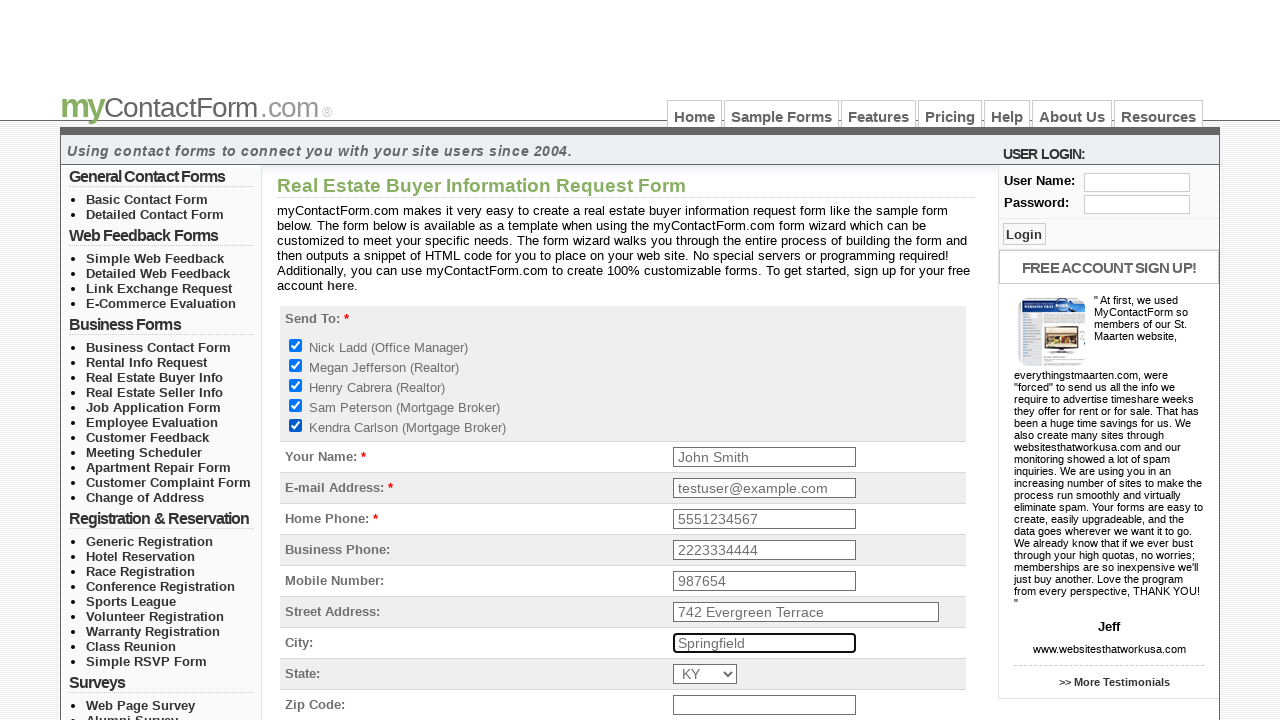

Filled property city field with 'Springfield' on #q\[9\]
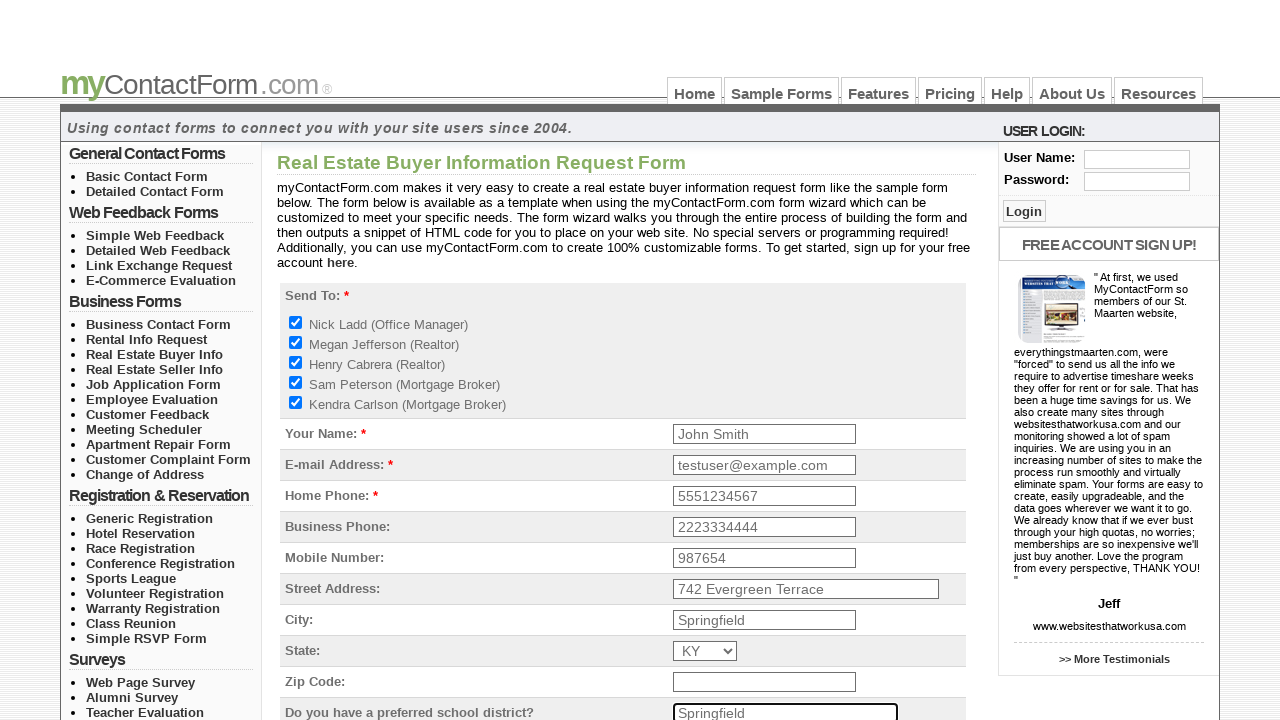

Selected 'Other' as property type at (296, 360) on input[value='Other']
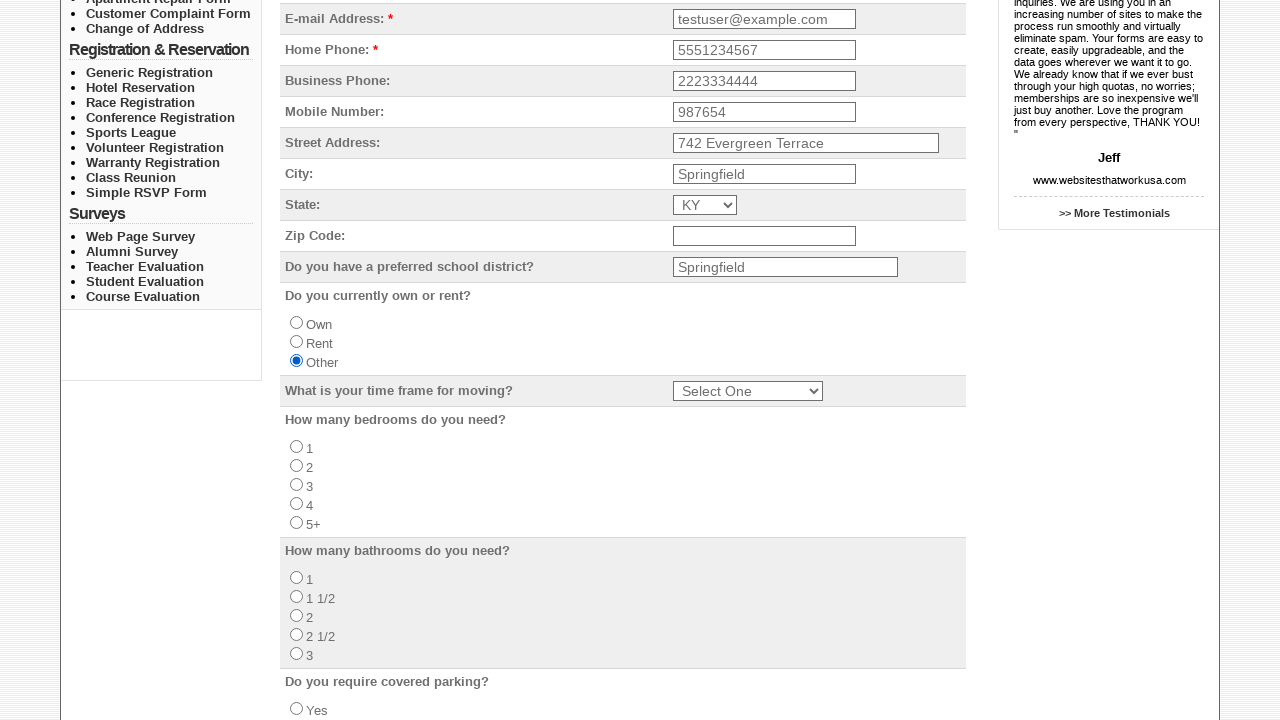

Selected property detail from dropdown (index 4) on select[name='q[11]']
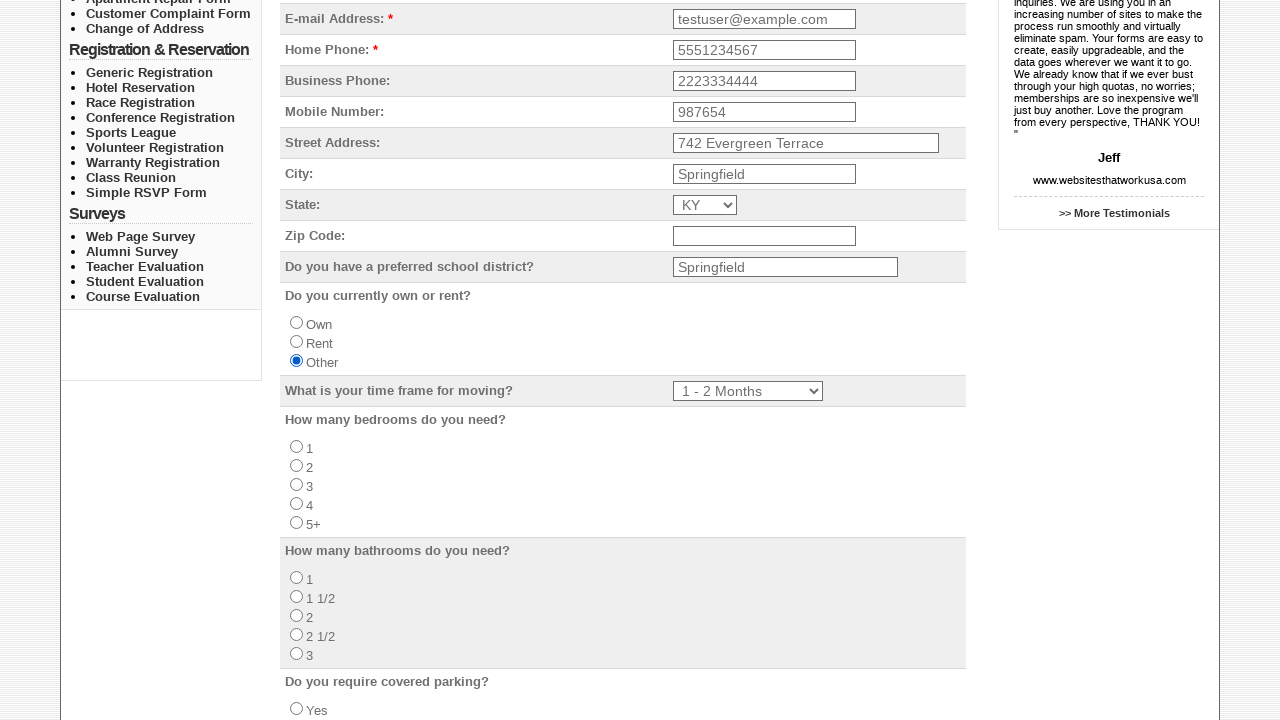

Selected '4' for property feature q[12] at (296, 503) on input[value='4'][name='q[12]']
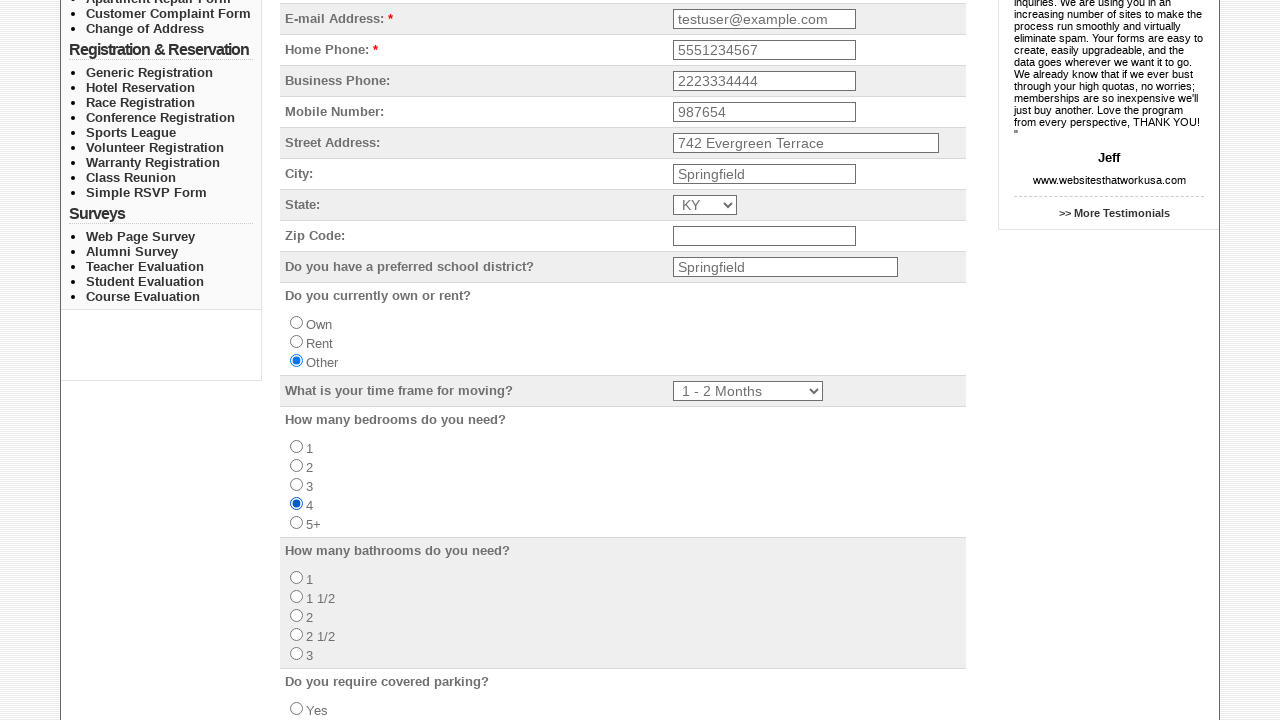

Selected '2 1/2' for property feature at (296, 634) on input[value='2 1/2']
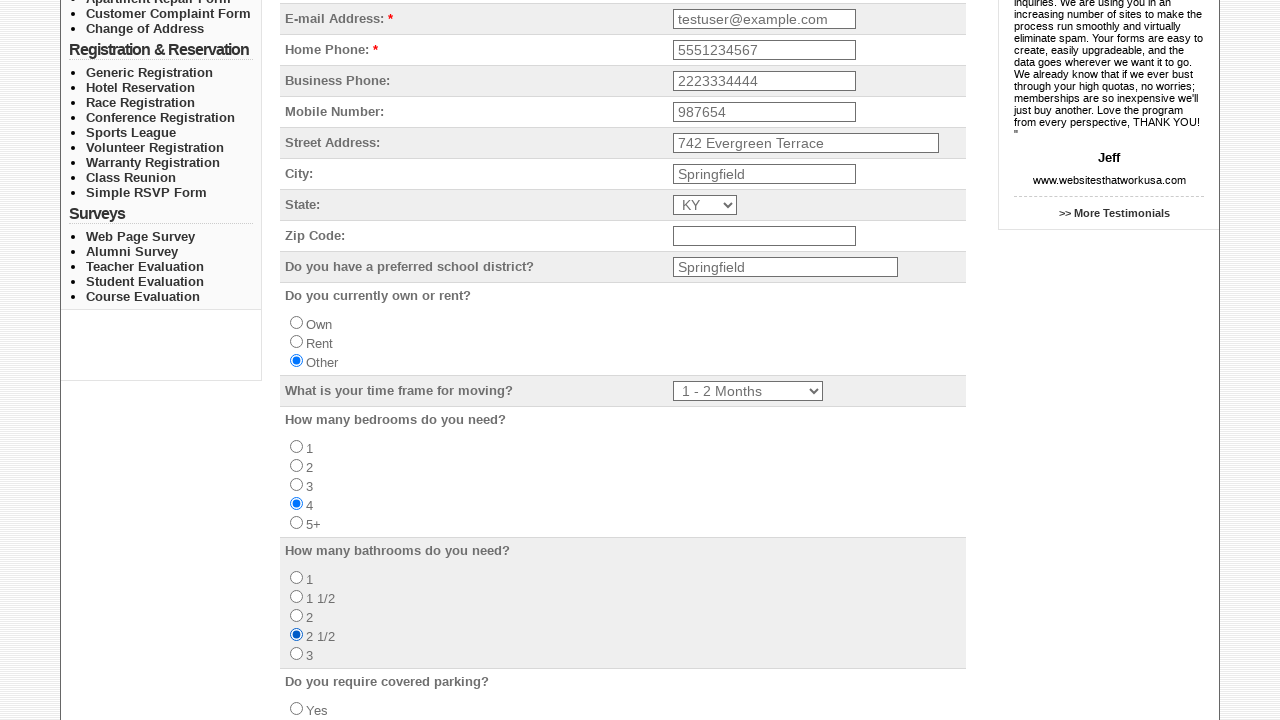

Selected 'Yes' for question q[14] at (296, 708) on input[value='Yes'][name='q[14]']
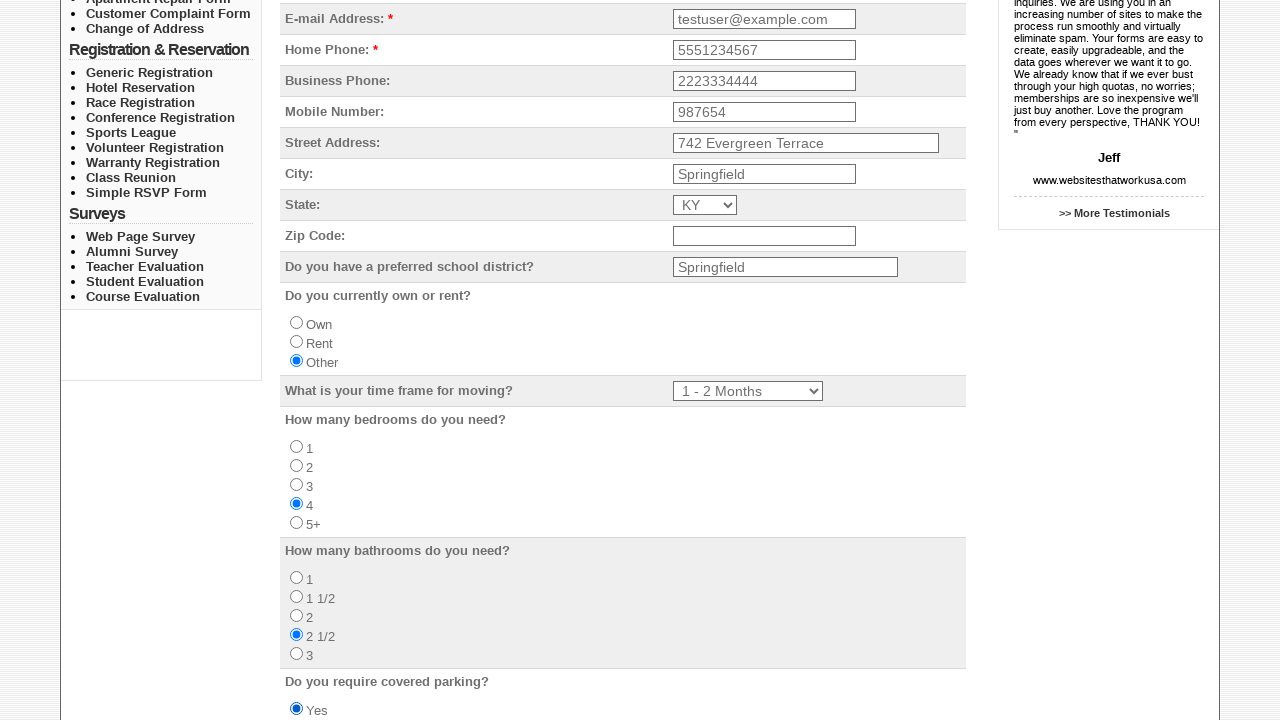

Filled additional notes textarea with 'Looking for a family home' on textarea[name='q[16]']
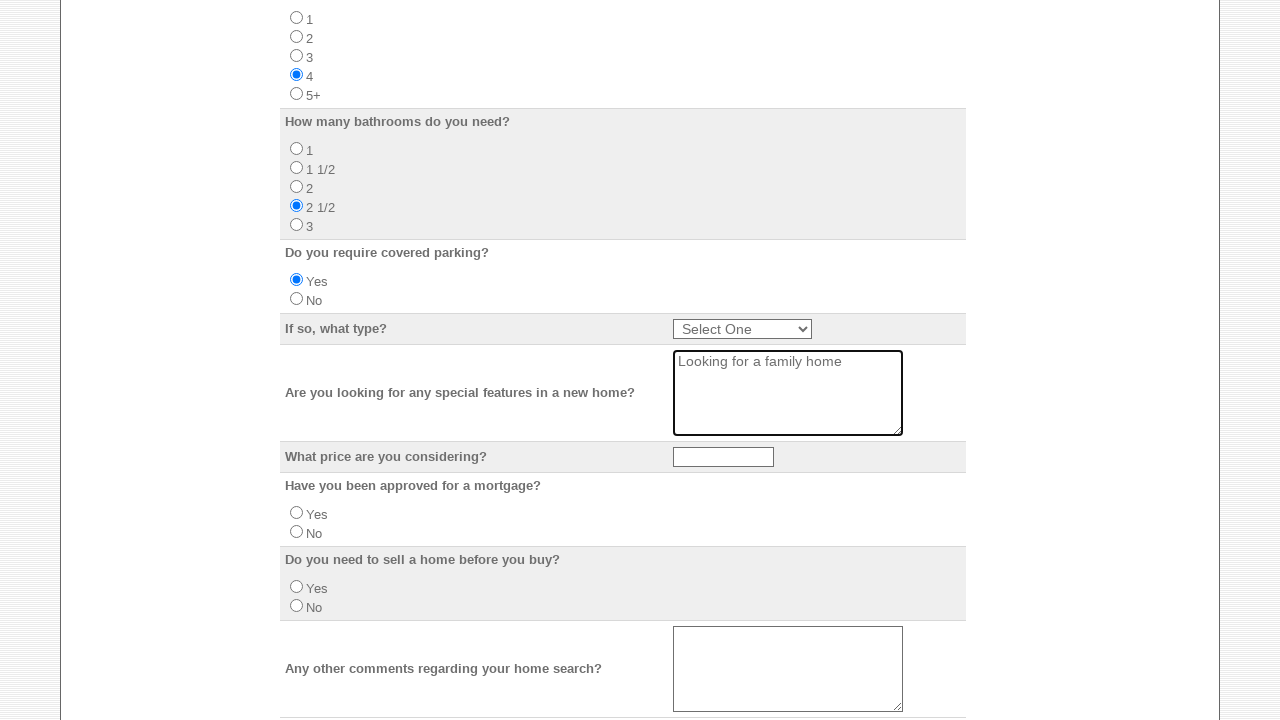

Filled additional requirements field with 'Additional requirements here' on #q\[17\]
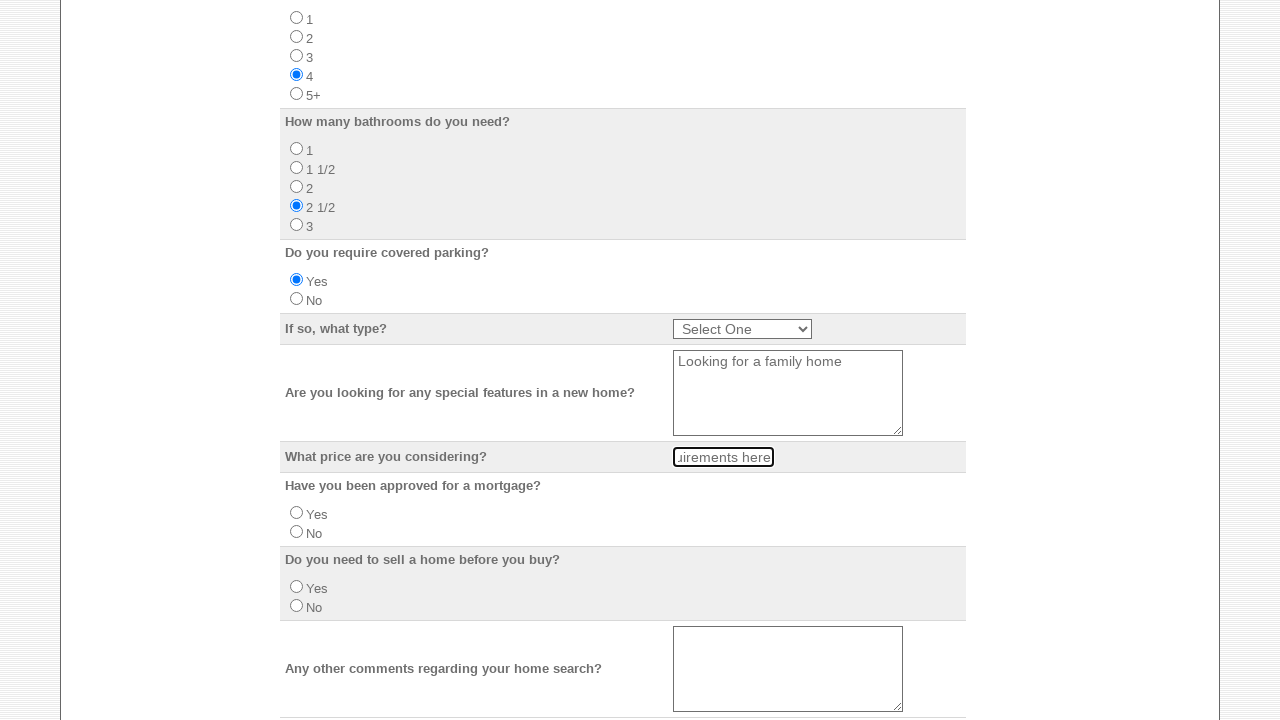

Selected 'Yes' for question q[18] at (296, 512) on input[value='Yes'][name='q[18]']
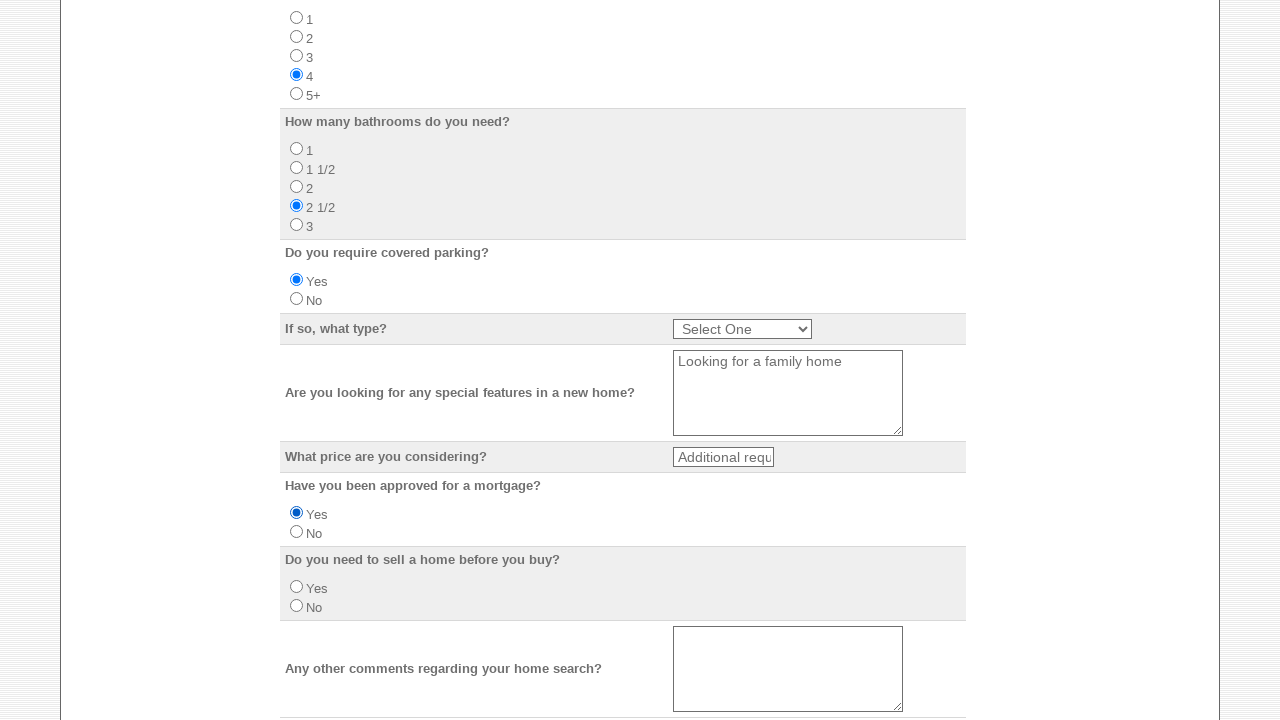

Selected 'Yes' for question q[19] at (296, 586) on input[value='Yes'][name='q[19]']
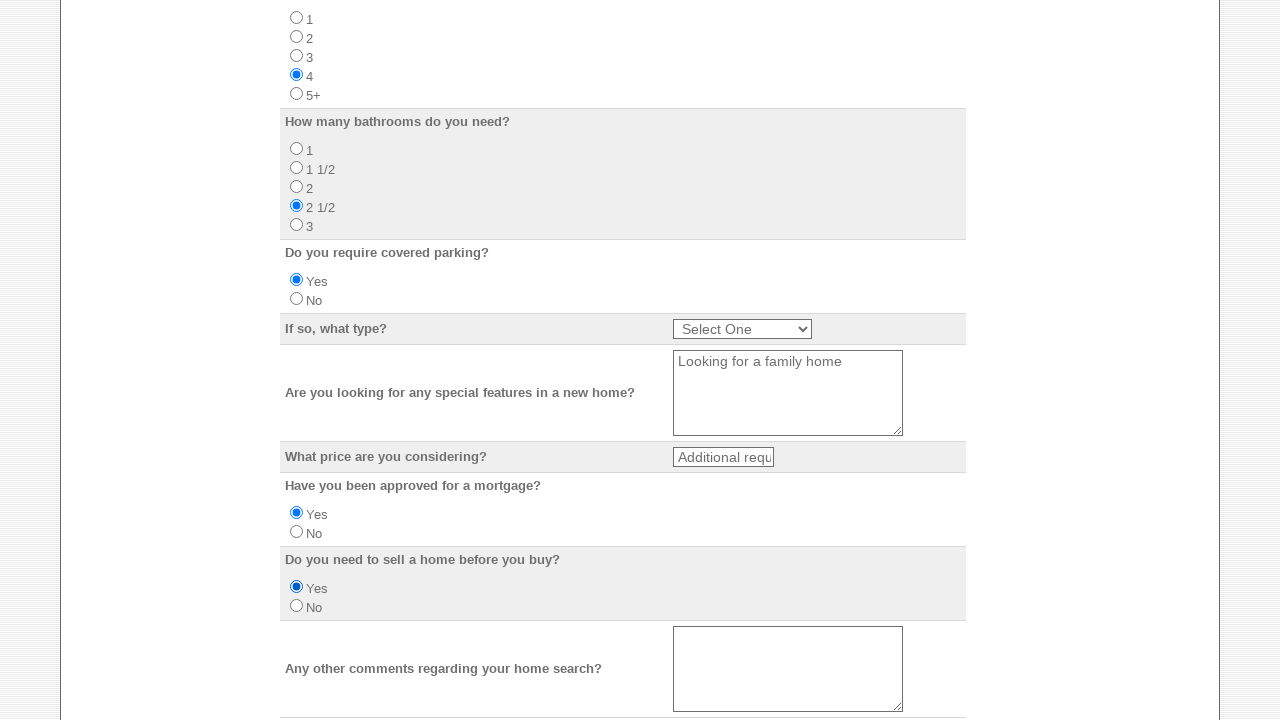

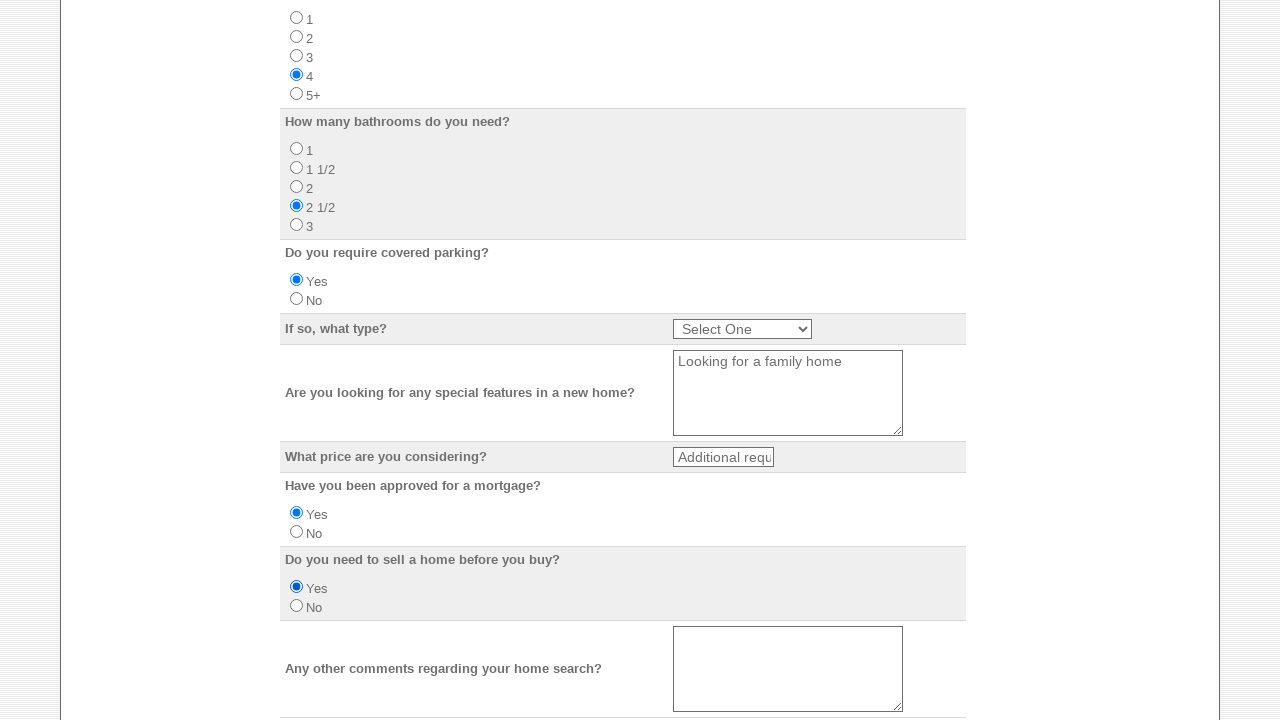